Tests clicking the Add Element button twice and verifies that two elements with a specific CSS class are created

Starting URL: http://the-internet.herokuapp.com/add_remove_elements/

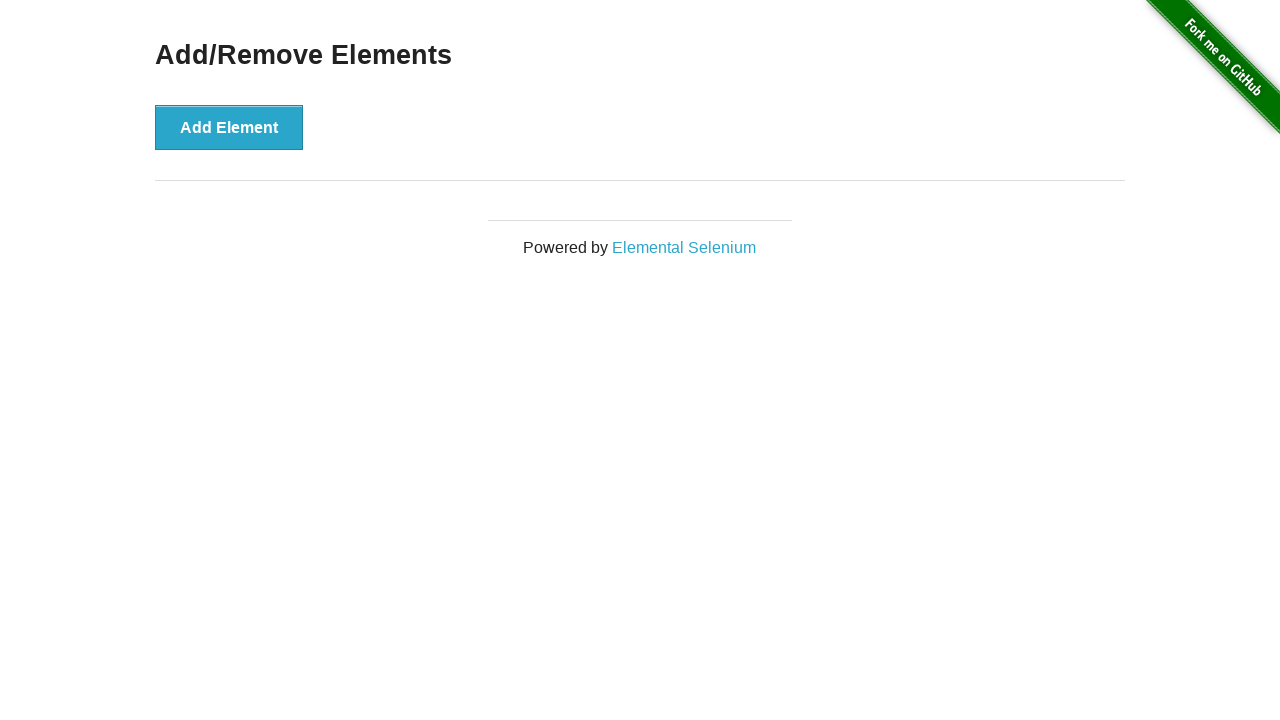

Clicked Add Element button for the first time at (229, 127) on button[onclick='addElement()']
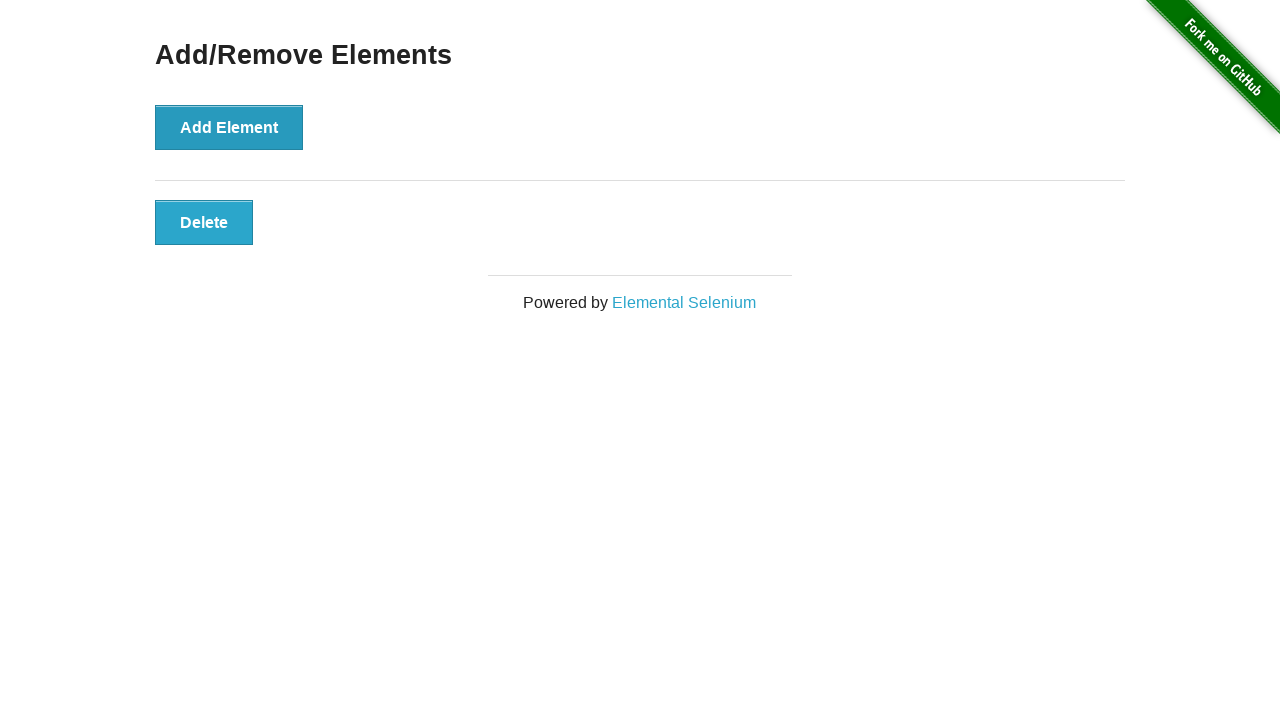

Clicked Add Element button for the second time at (229, 127) on button[onclick='addElement()']
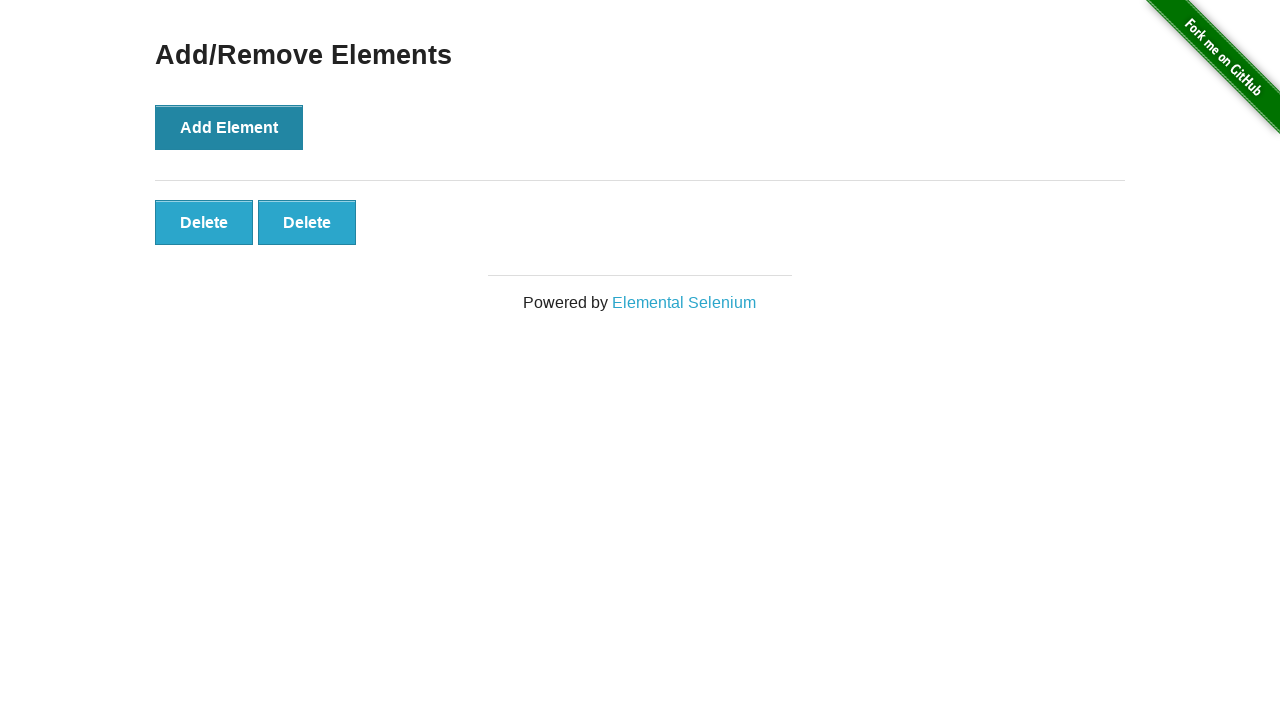

Waited for elements with 'added-manually' class to appear
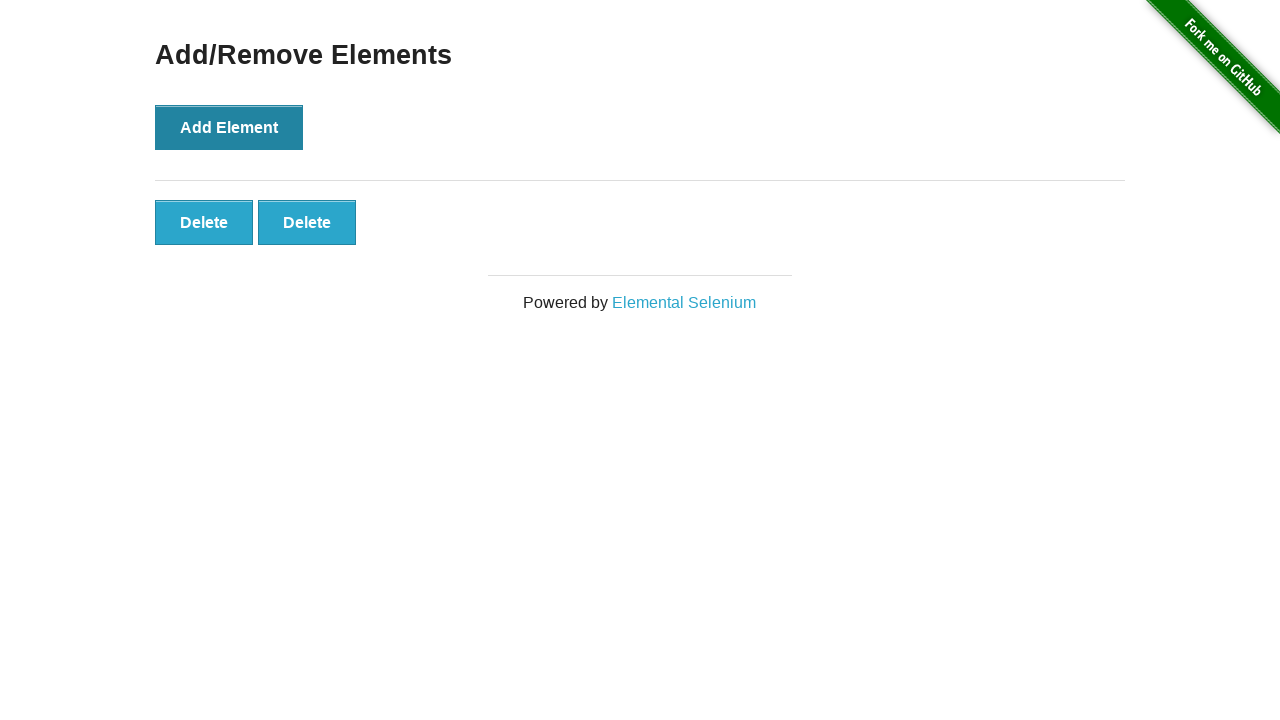

Located all elements with 'added-manually' class
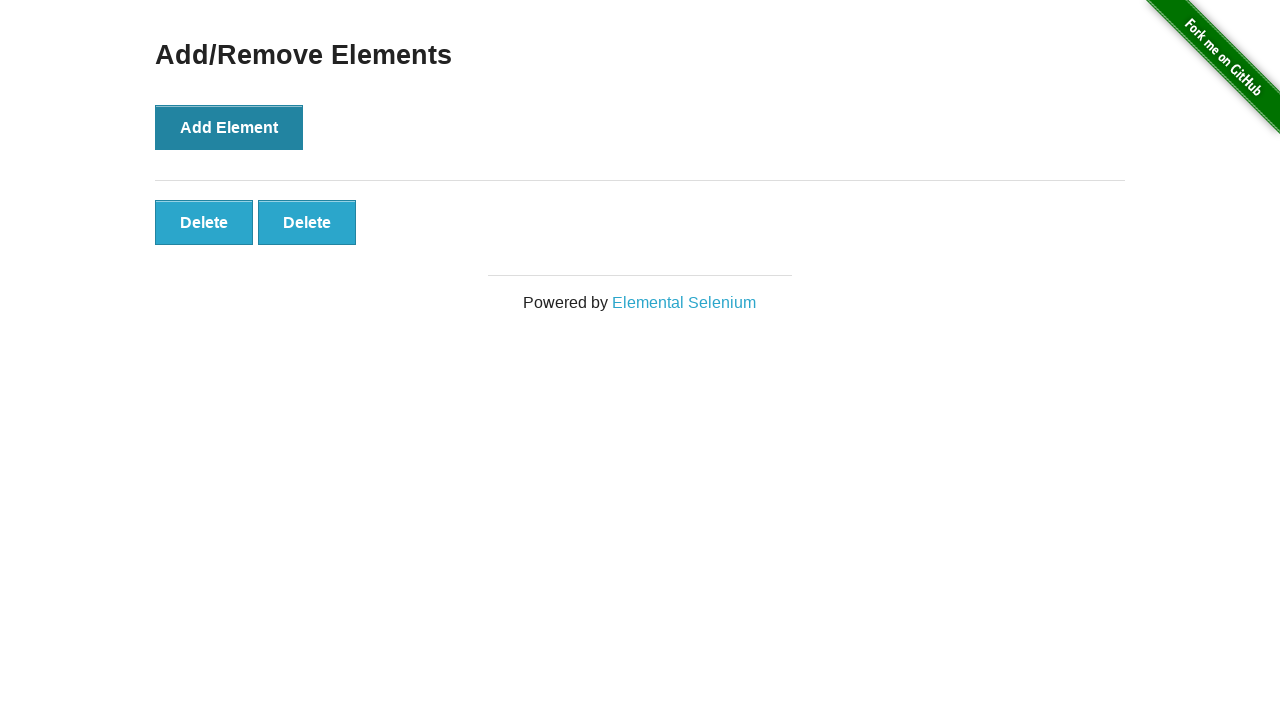

Verified that exactly 2 elements with 'added-manually' class exist
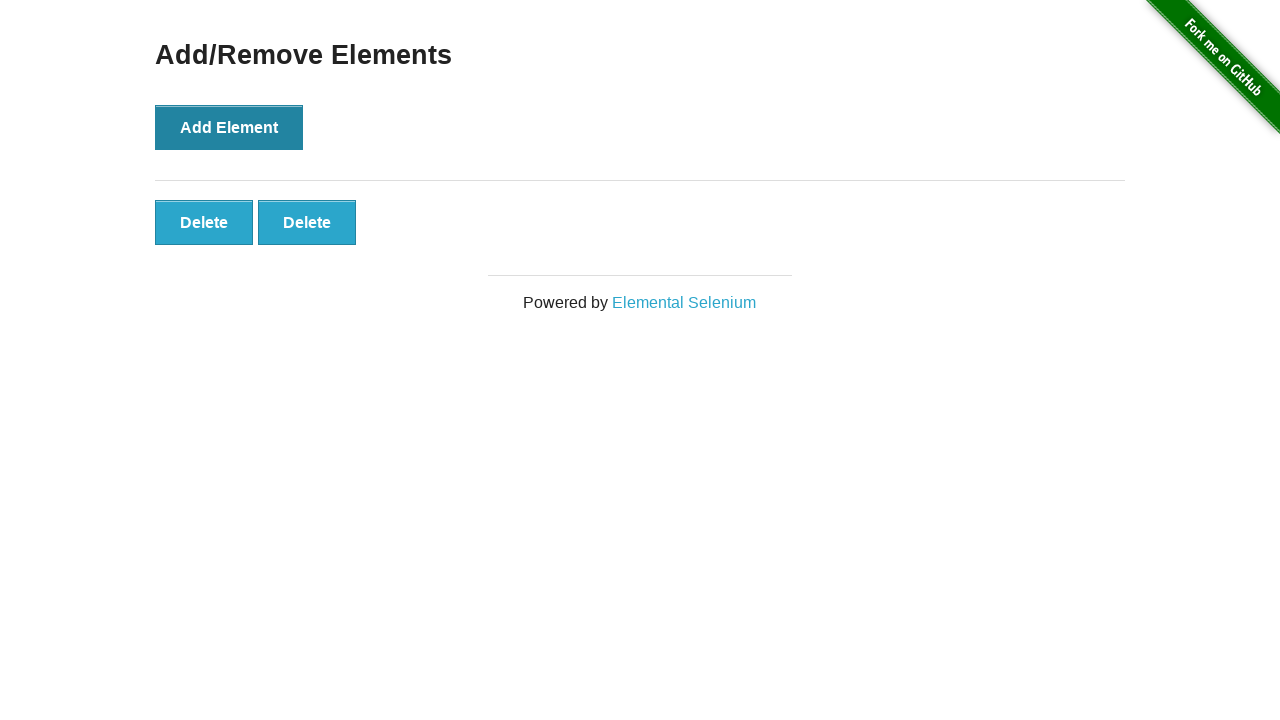

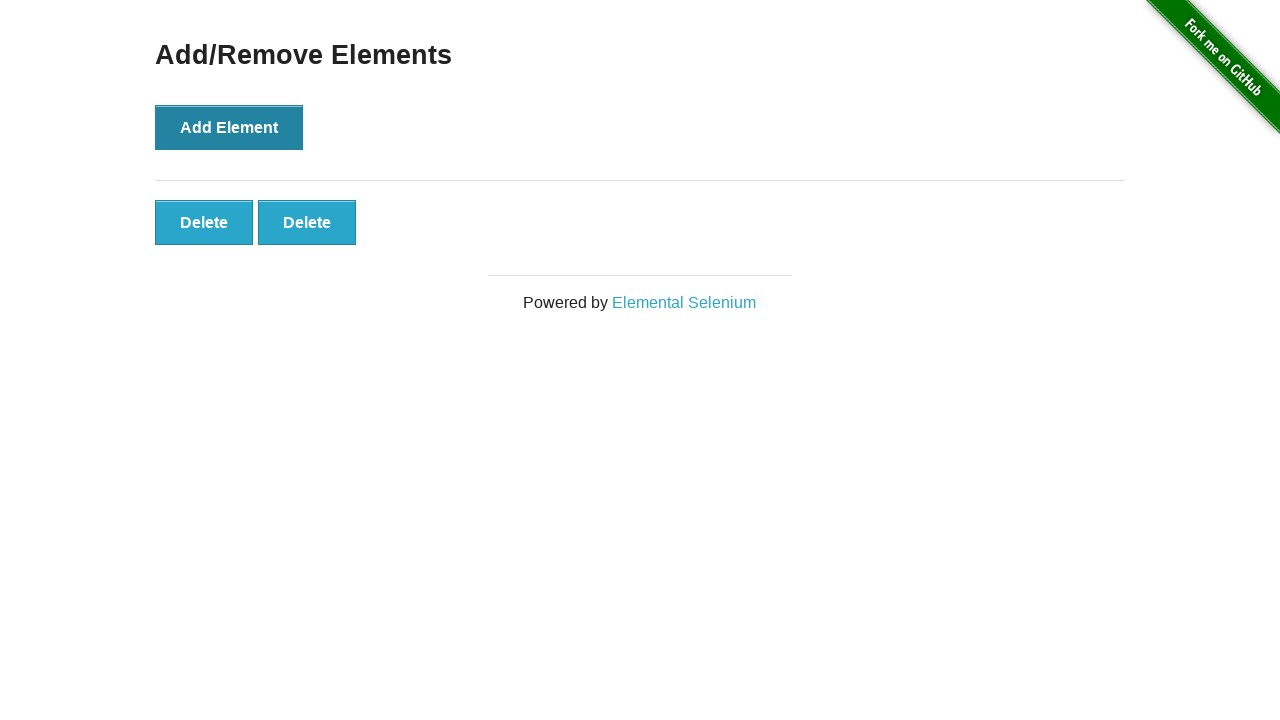